Tests various JavaScript alert types on the DemoQA alerts page by clicking buttons that trigger standard alerts, timed alerts, confirm dialogs, and prompt dialogs.

Starting URL: https://demoqa.com/alerts

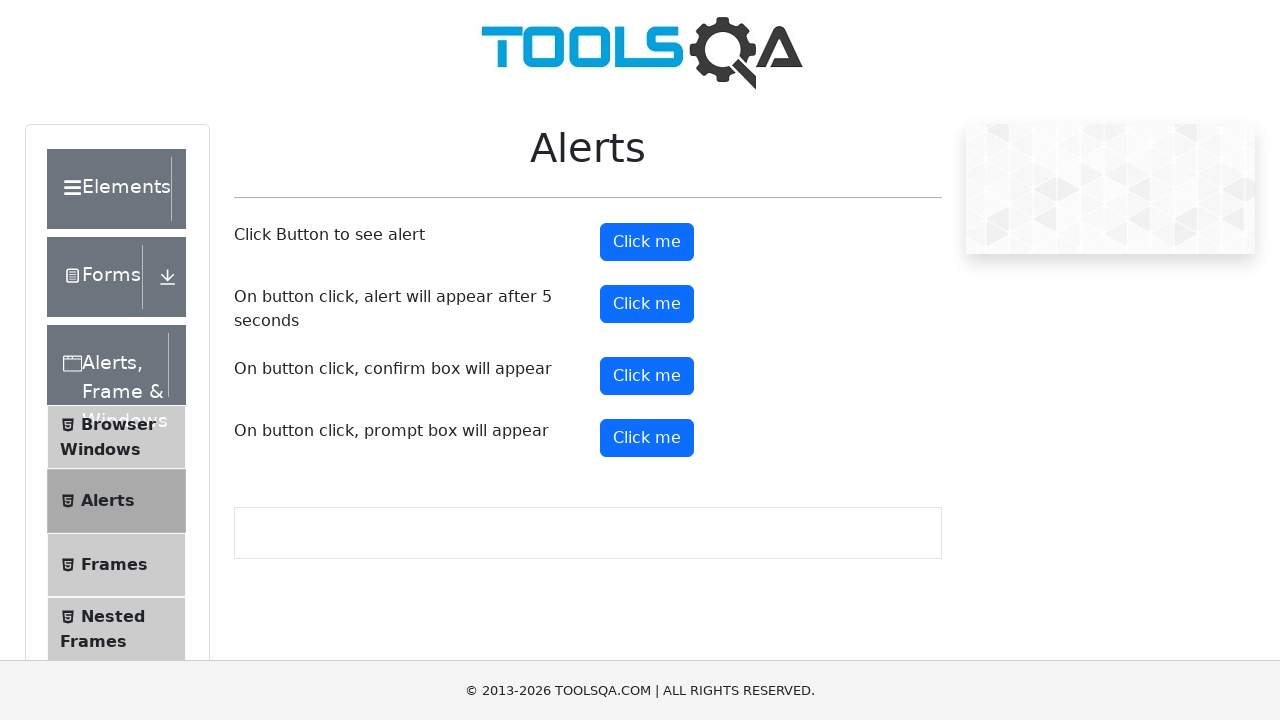

Set up dialog handler for all alert types
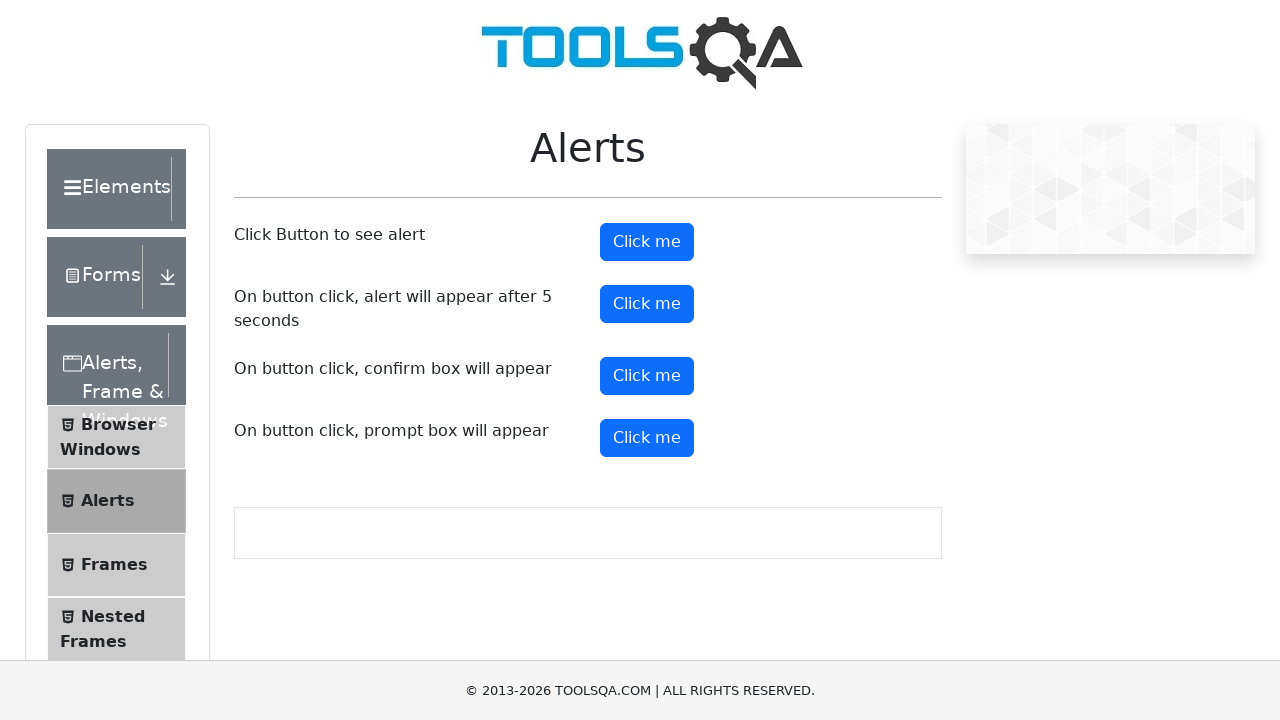

Clicked button to trigger simple alert at (647, 242) on #alertButton
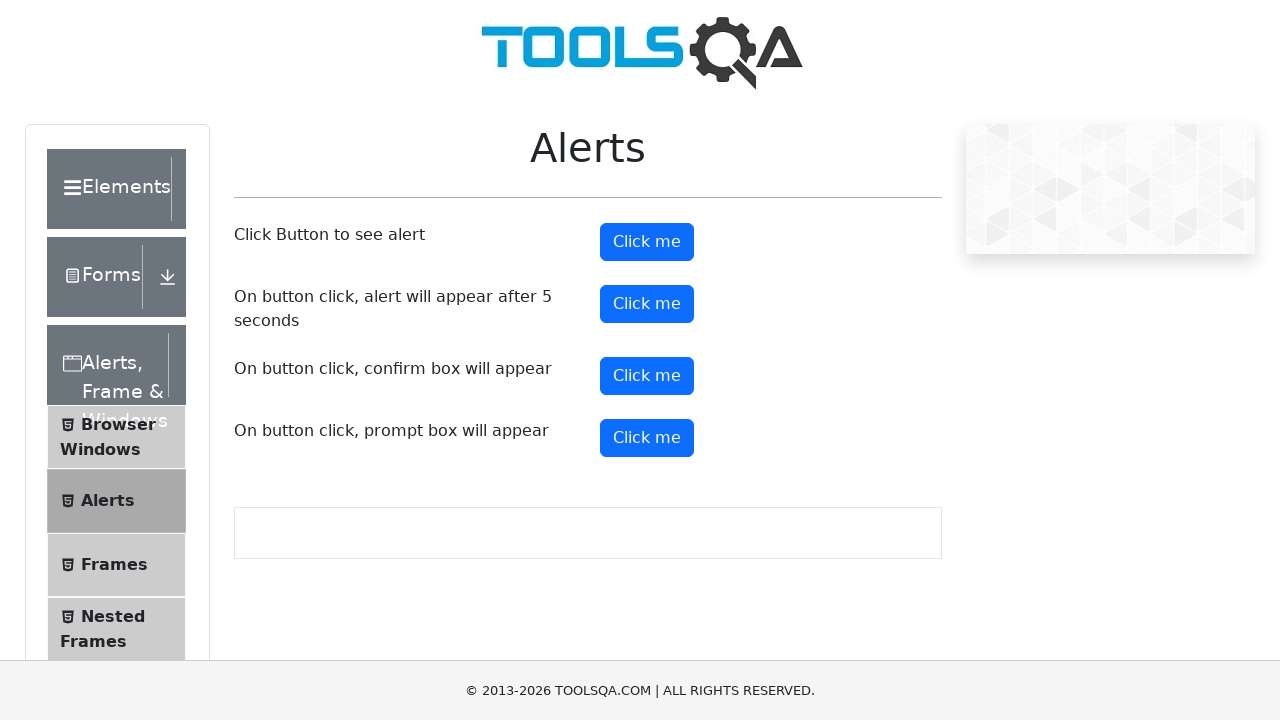

Clicked button to trigger timed alert at (647, 304) on #timerAlertButton
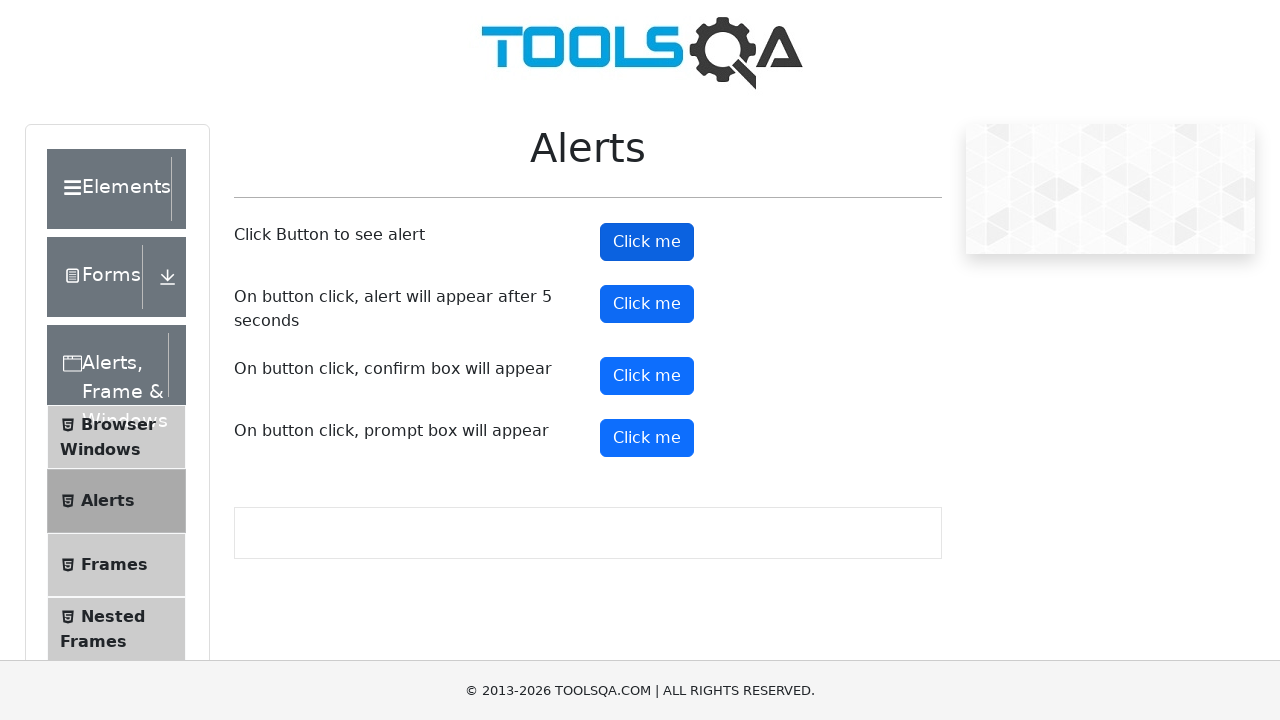

Waited for timed alert to appear and auto-accepted
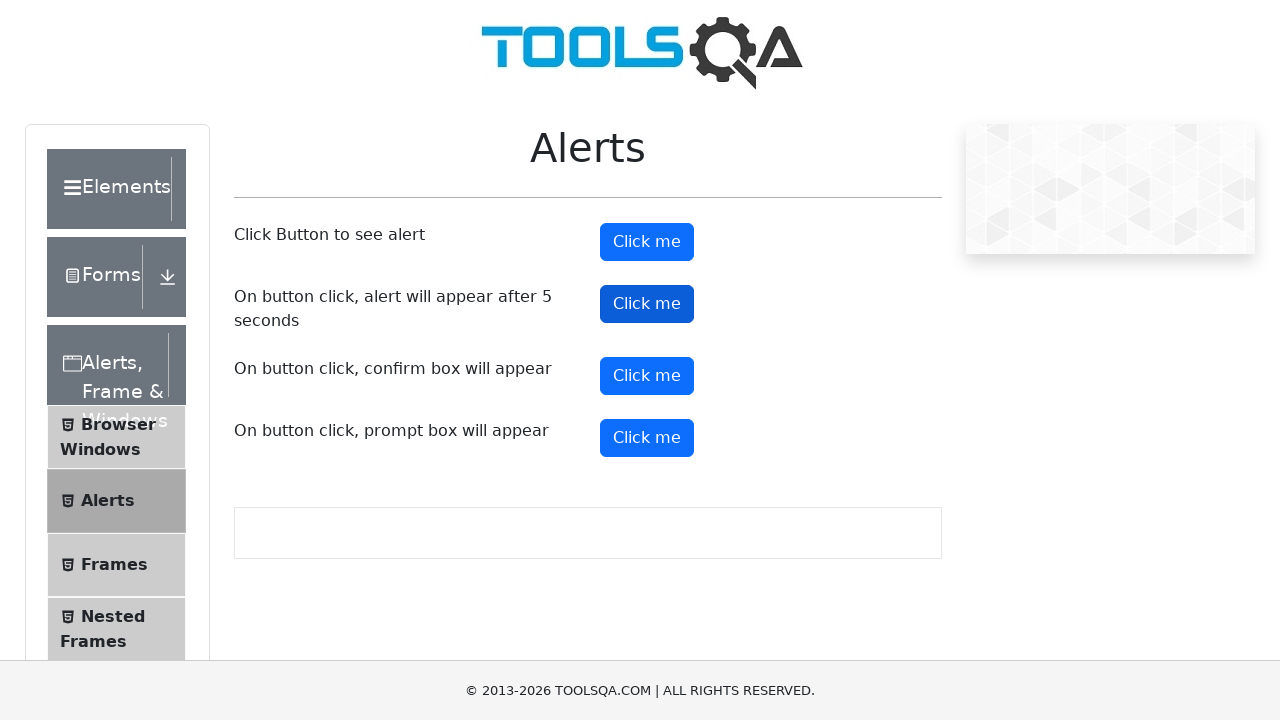

Clicked button to trigger confirm dialog at (647, 376) on #confirmButton
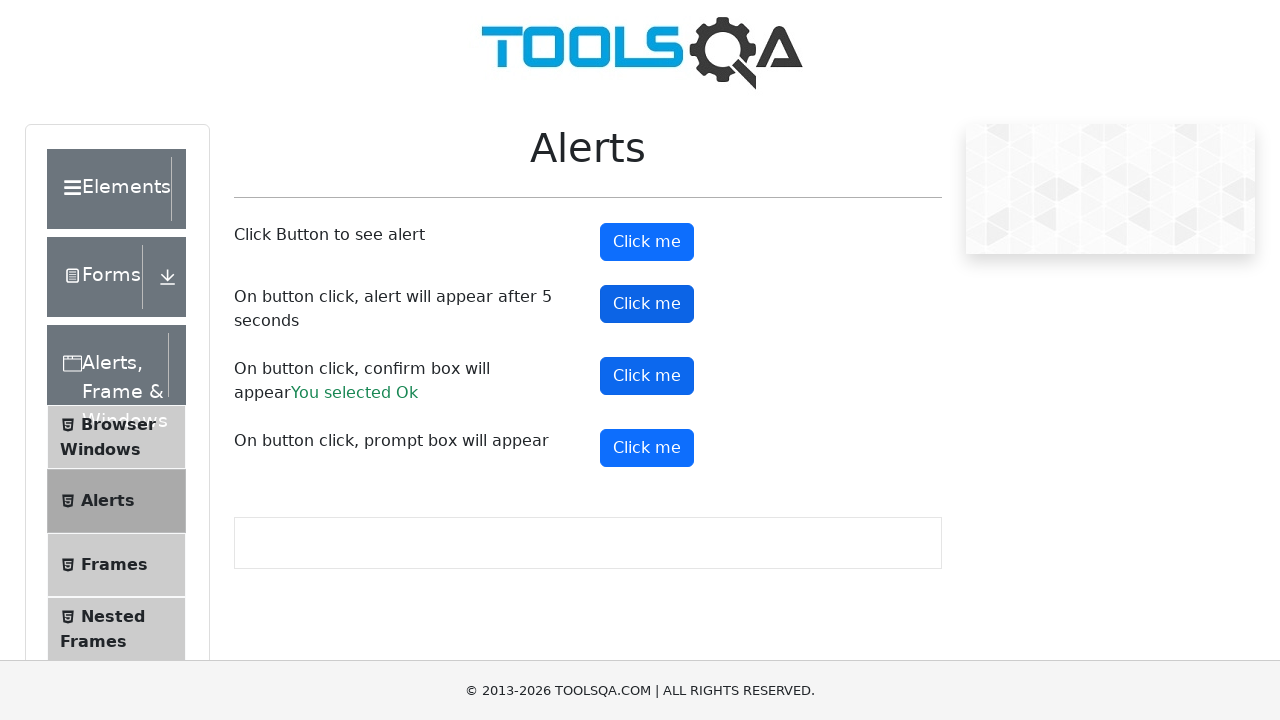

Clicked button to trigger prompt dialog and submitted 'Test input' at (647, 448) on #promtButton
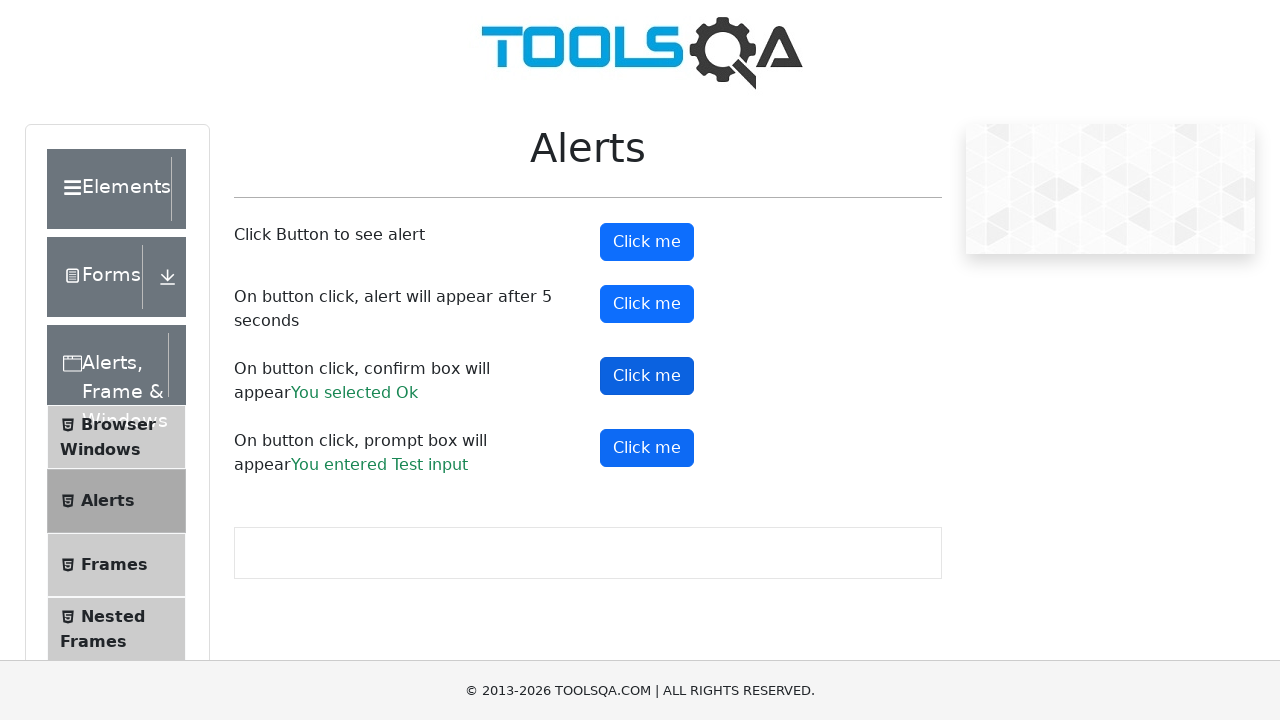

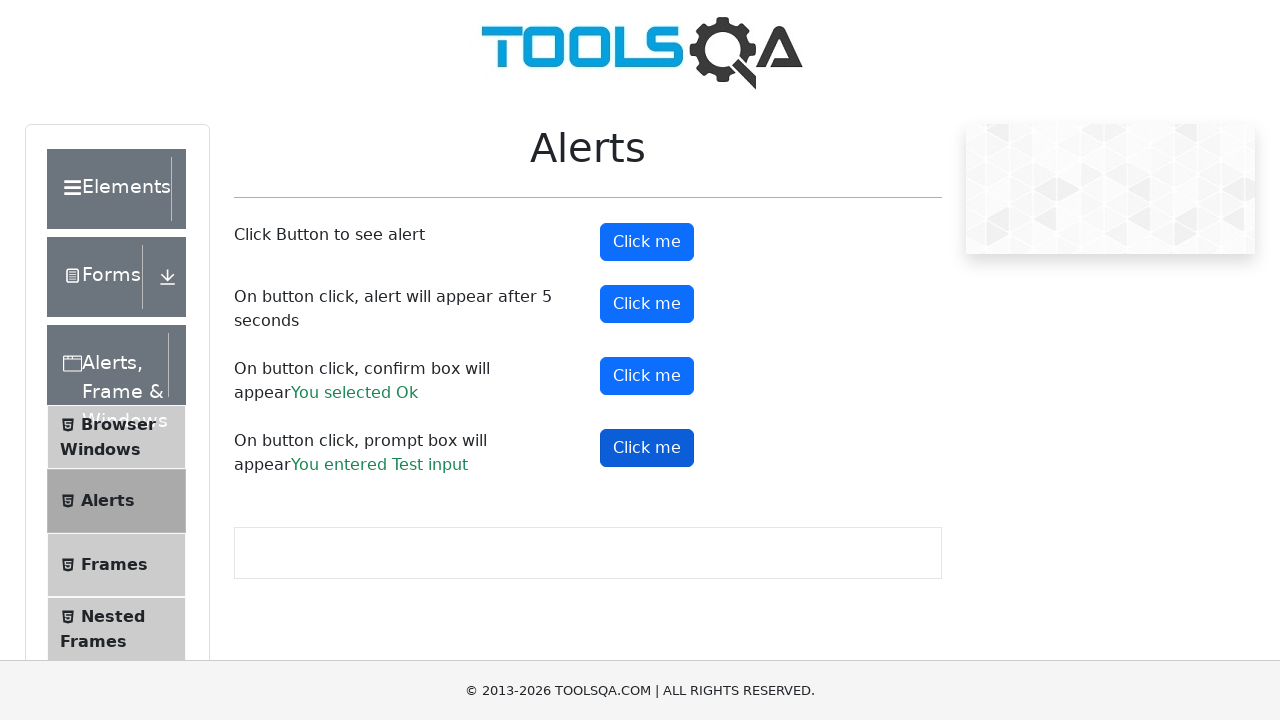